Tests the add/remove elements functionality by clicking the "Add Element" button 5 times to create delete buttons, then verifies the delete buttons were created.

Starting URL: https://the-internet.herokuapp.com/add_remove_elements/

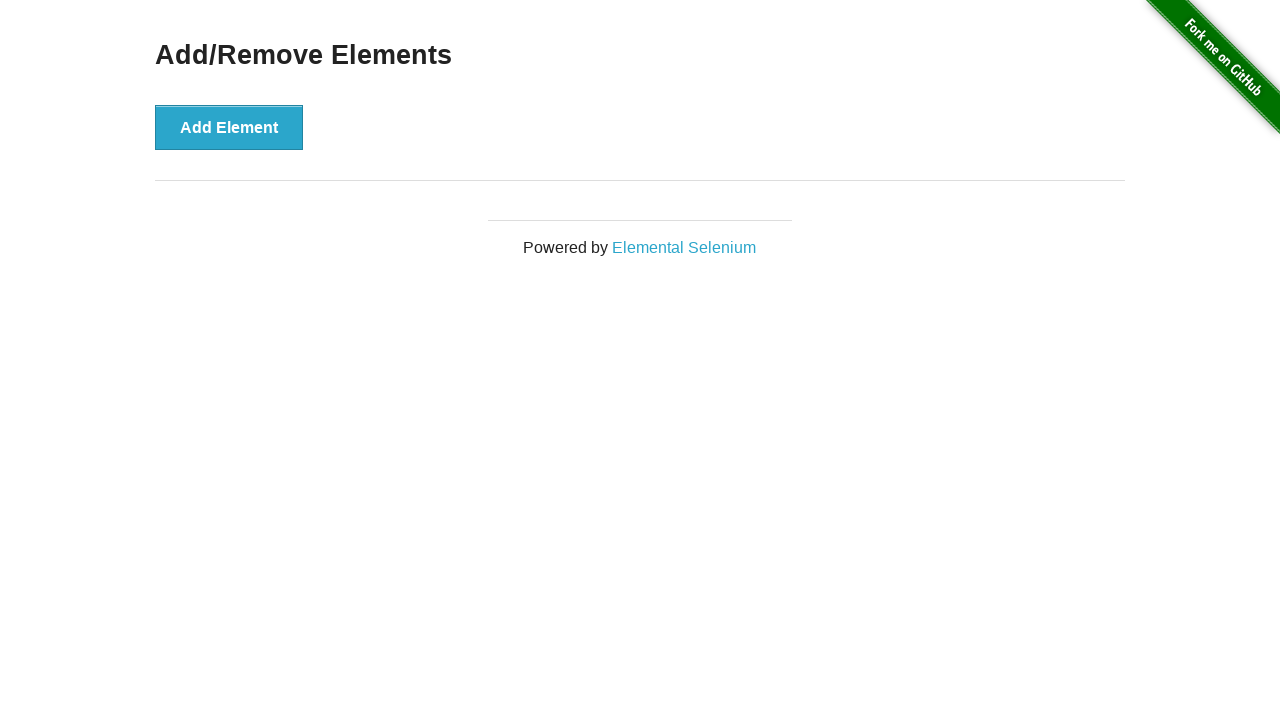

Clicked 'Add Element' button at (229, 127) on xpath=//button[text()="Add Element"]
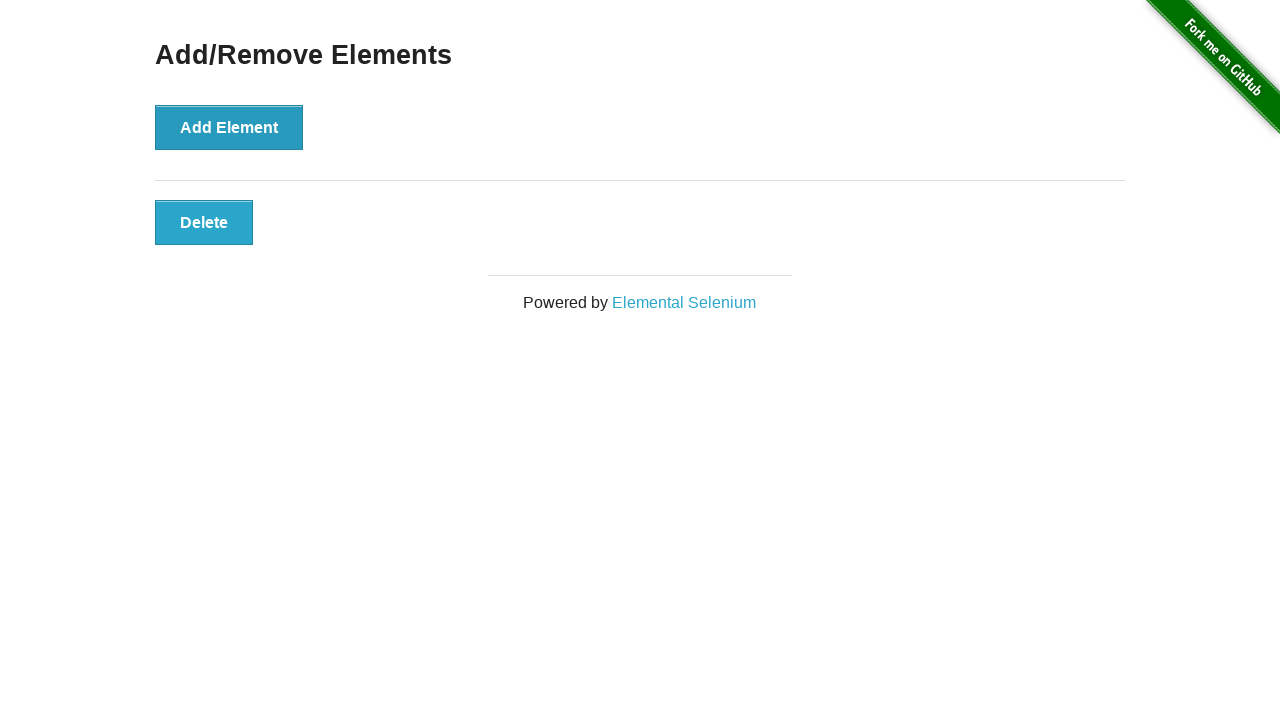

Clicked 'Add Element' button at (229, 127) on xpath=//button[text()="Add Element"]
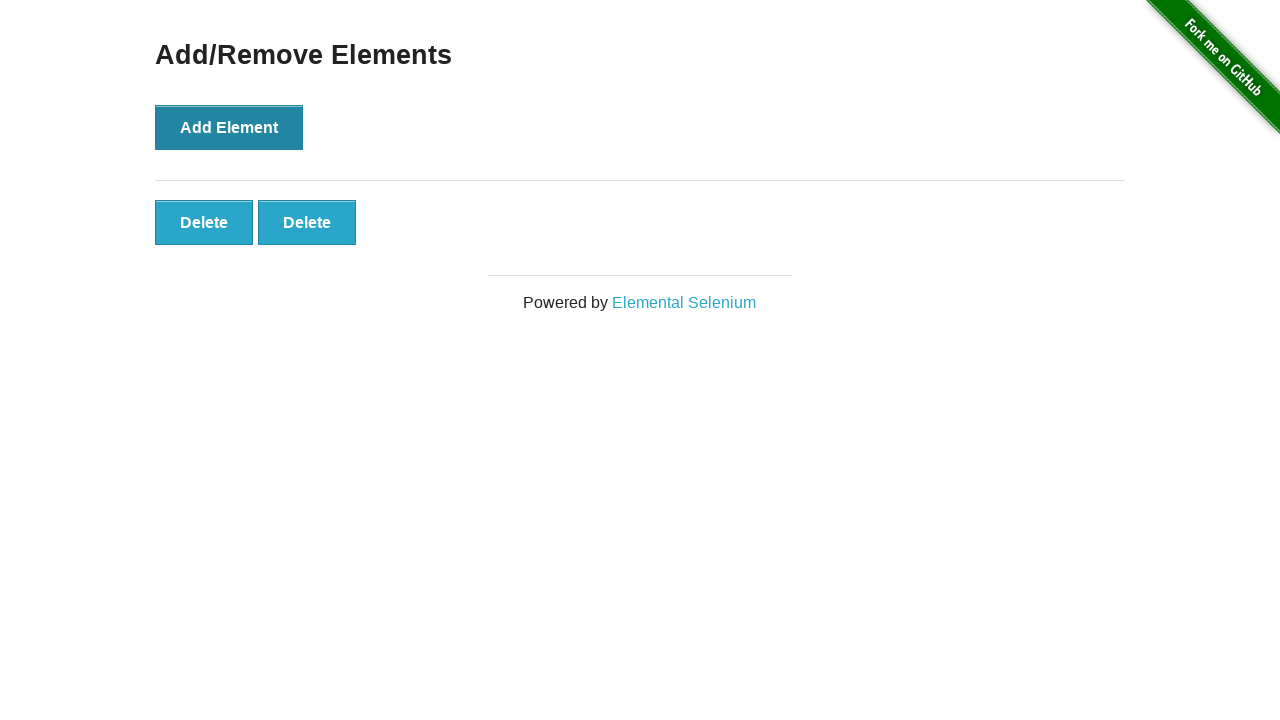

Clicked 'Add Element' button at (229, 127) on xpath=//button[text()="Add Element"]
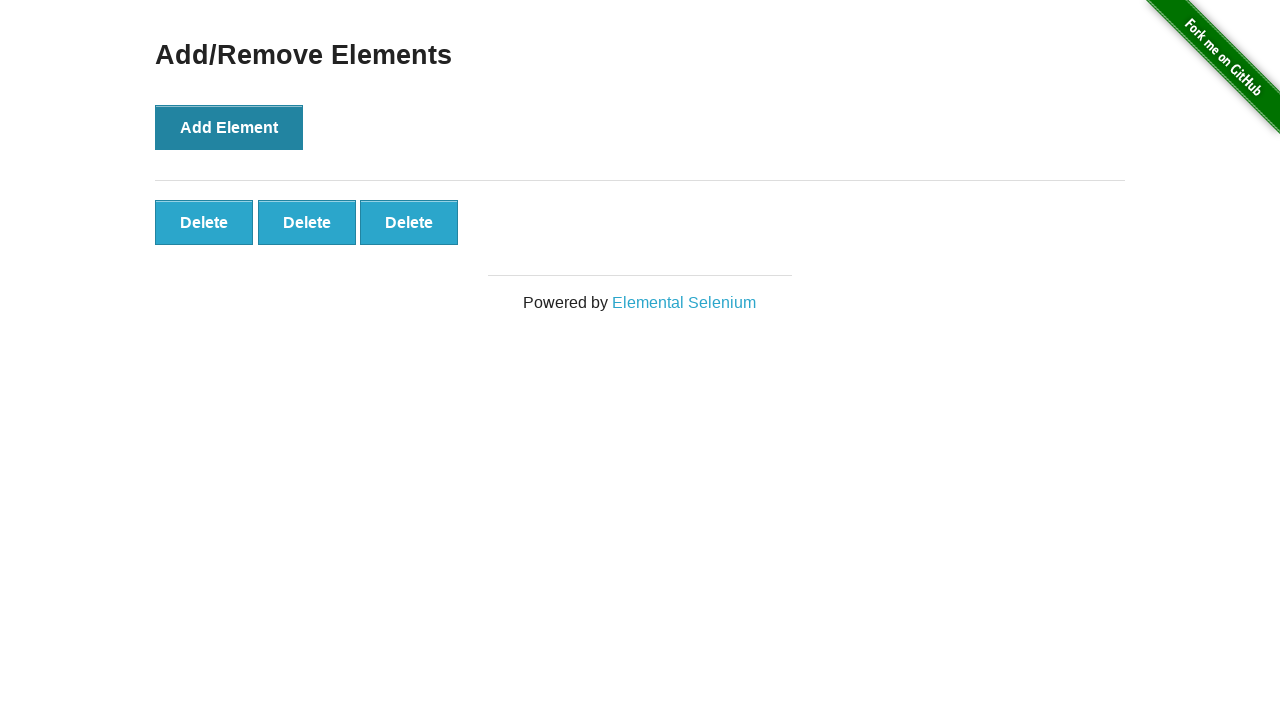

Clicked 'Add Element' button at (229, 127) on xpath=//button[text()="Add Element"]
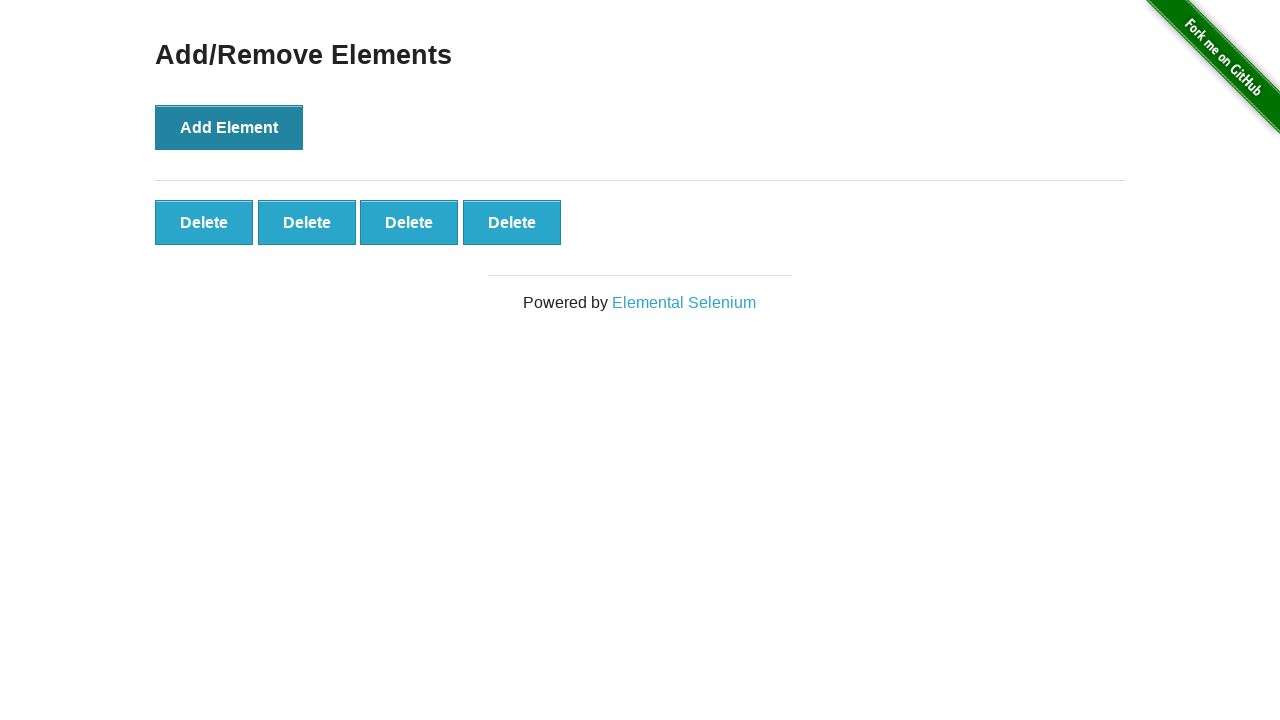

Clicked 'Add Element' button at (229, 127) on xpath=//button[text()="Add Element"]
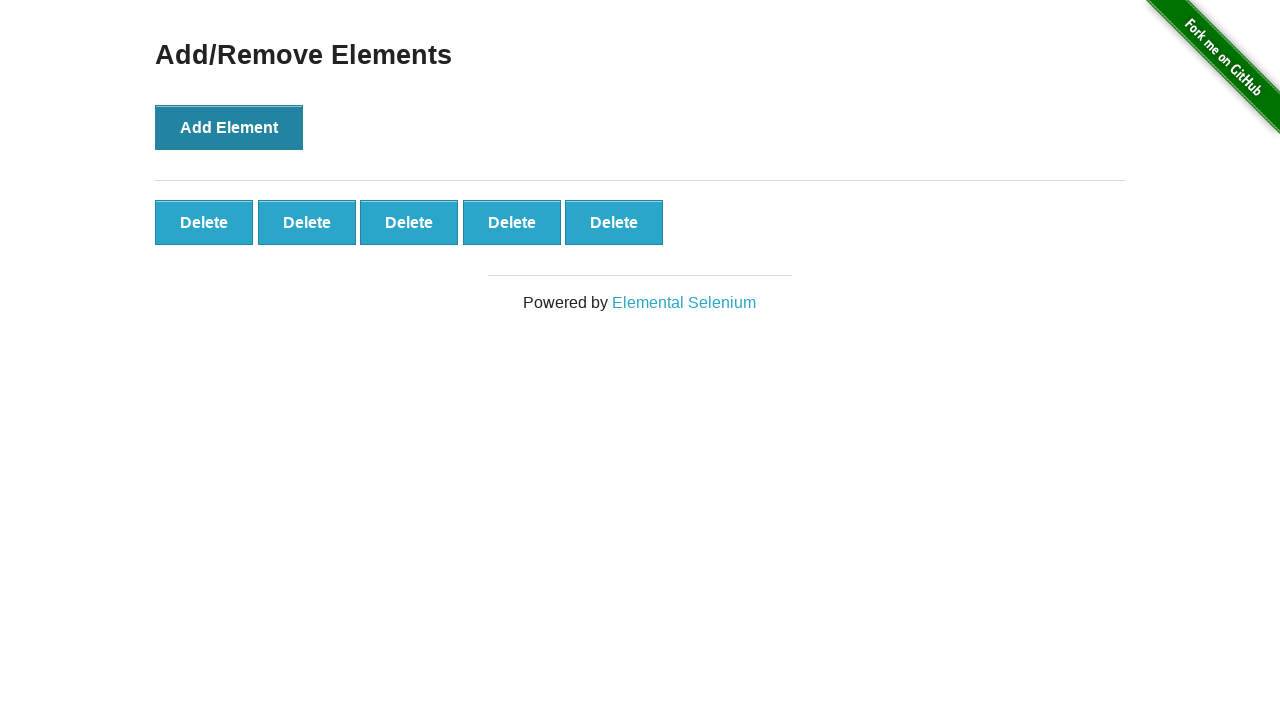

Delete buttons appeared on the page
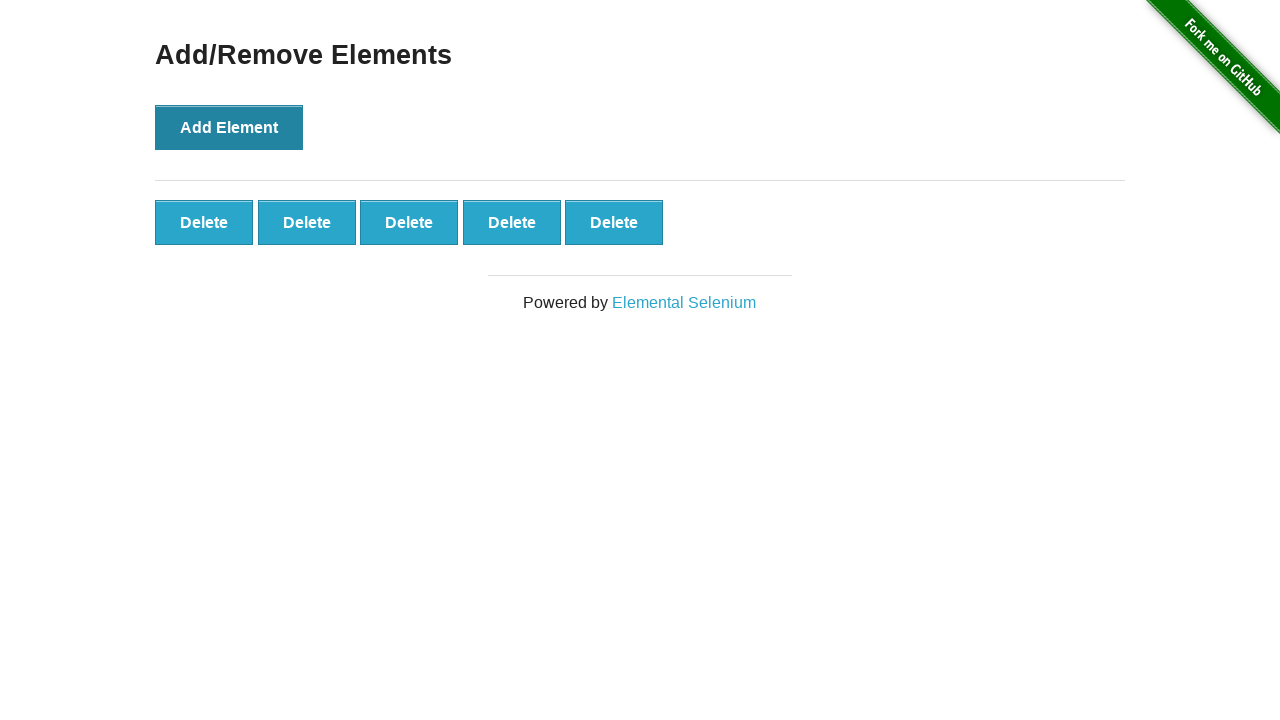

Located all delete buttons
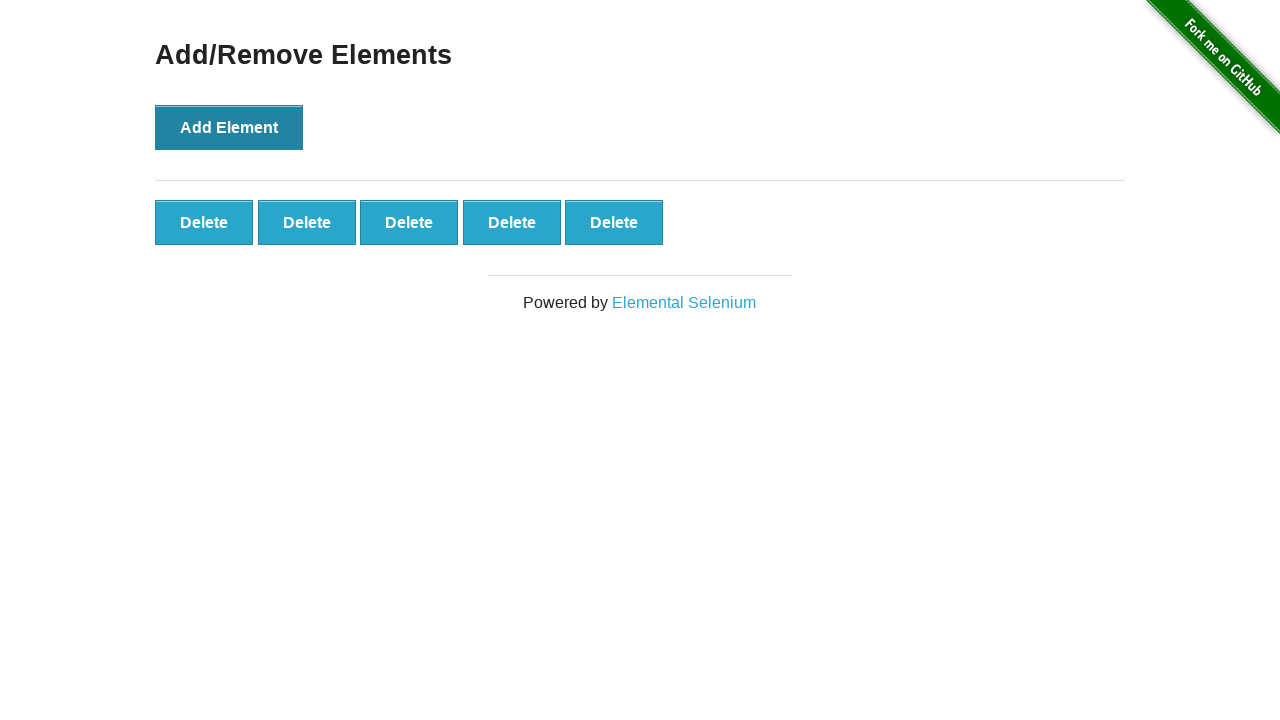

First delete button is visible, confirming delete buttons were successfully created
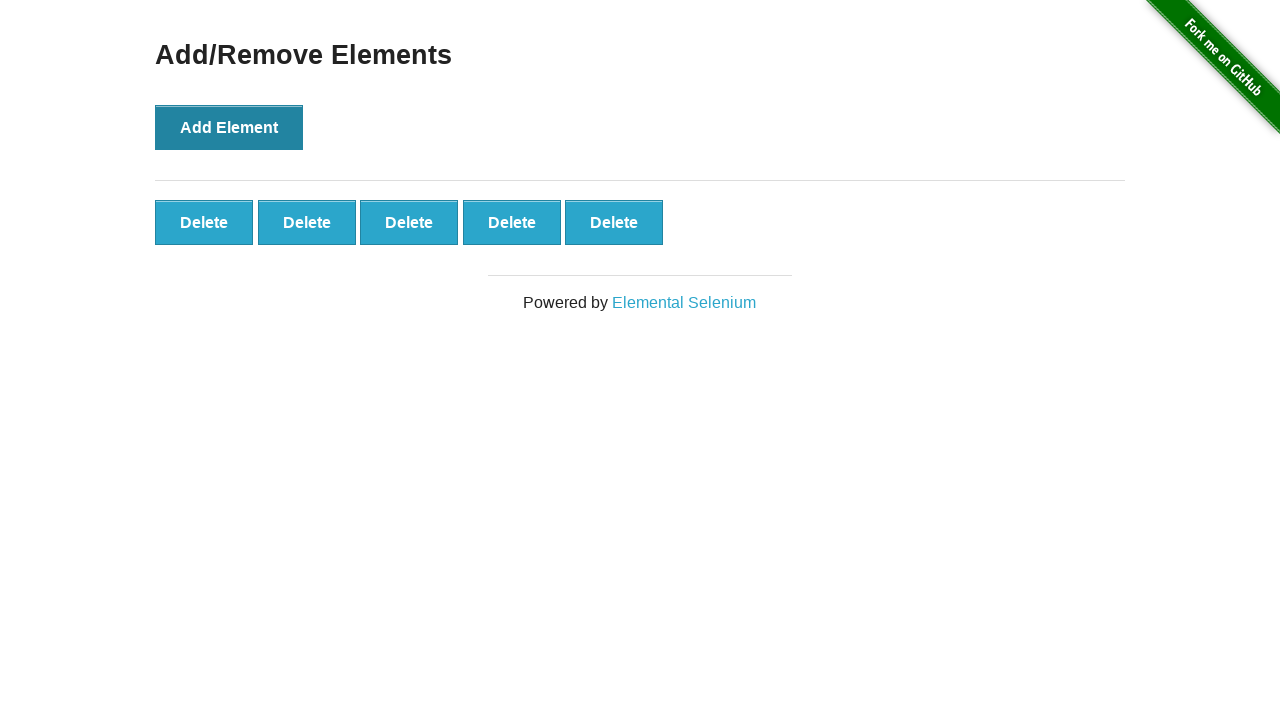

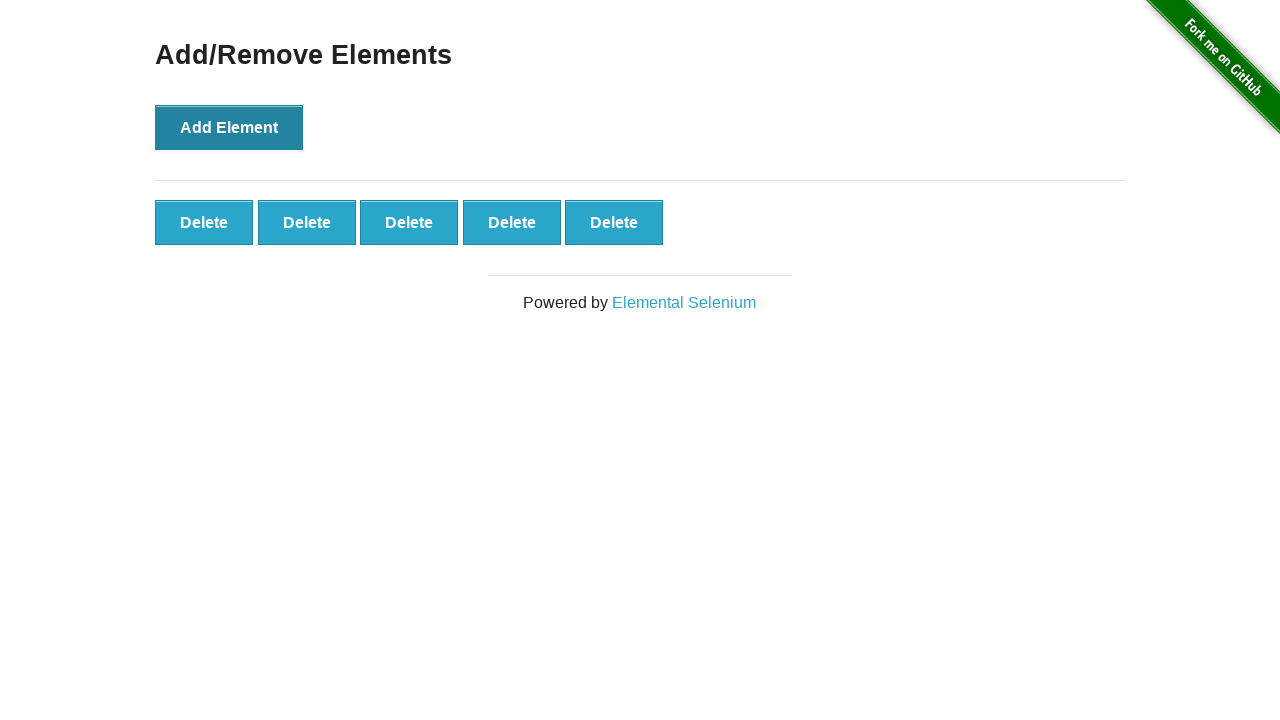